Tests that an invalid email format is not accepted by filling the form with an invalid email and verifying the email field shows an error state after submission.

Starting URL: https://demoqa.com/

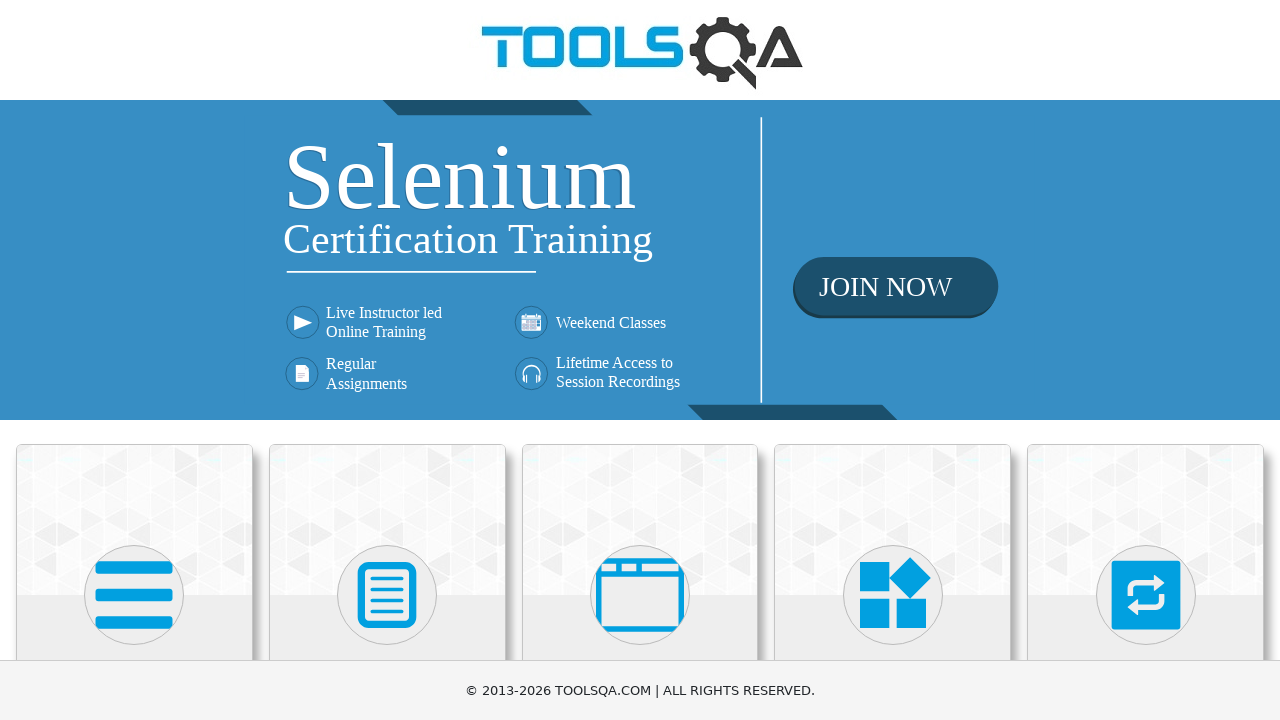

Clicked on the Elements link at (134, 360) on h5 >> internal:has-text="Elements"i
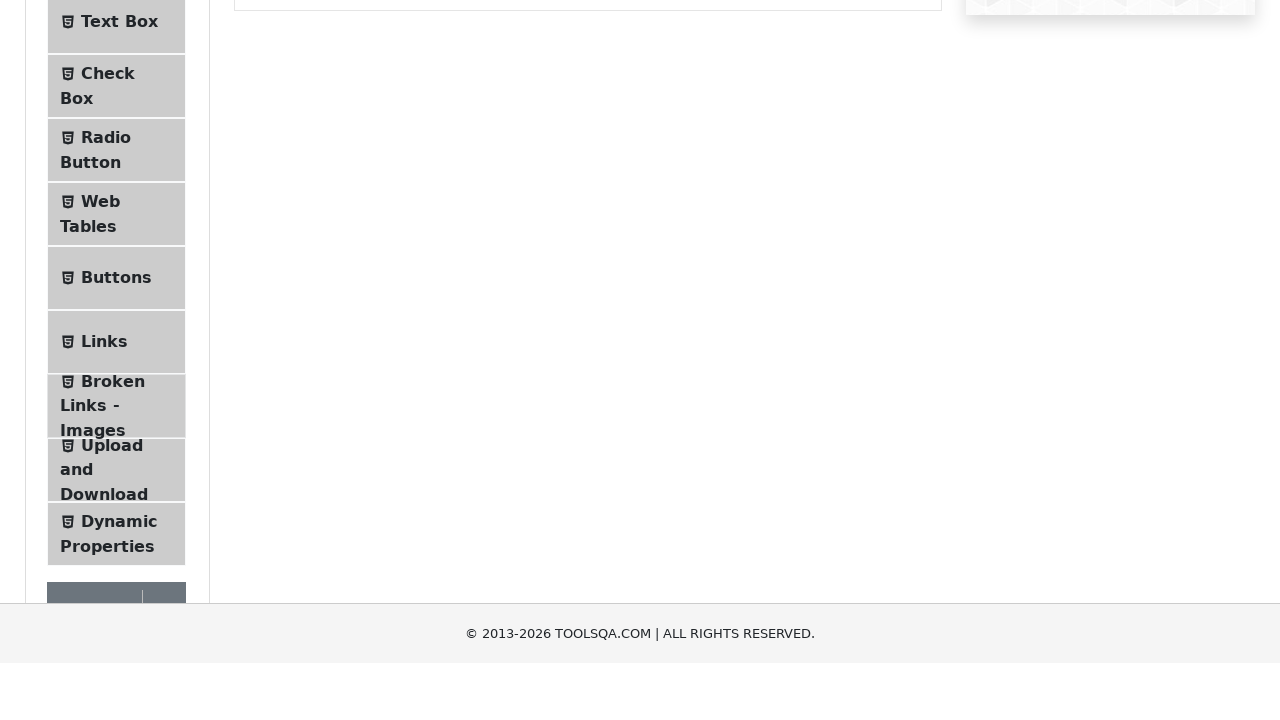

Clicked on the Text Box menu item at (119, 261) on span.text >> internal:has-text="Text Box"i
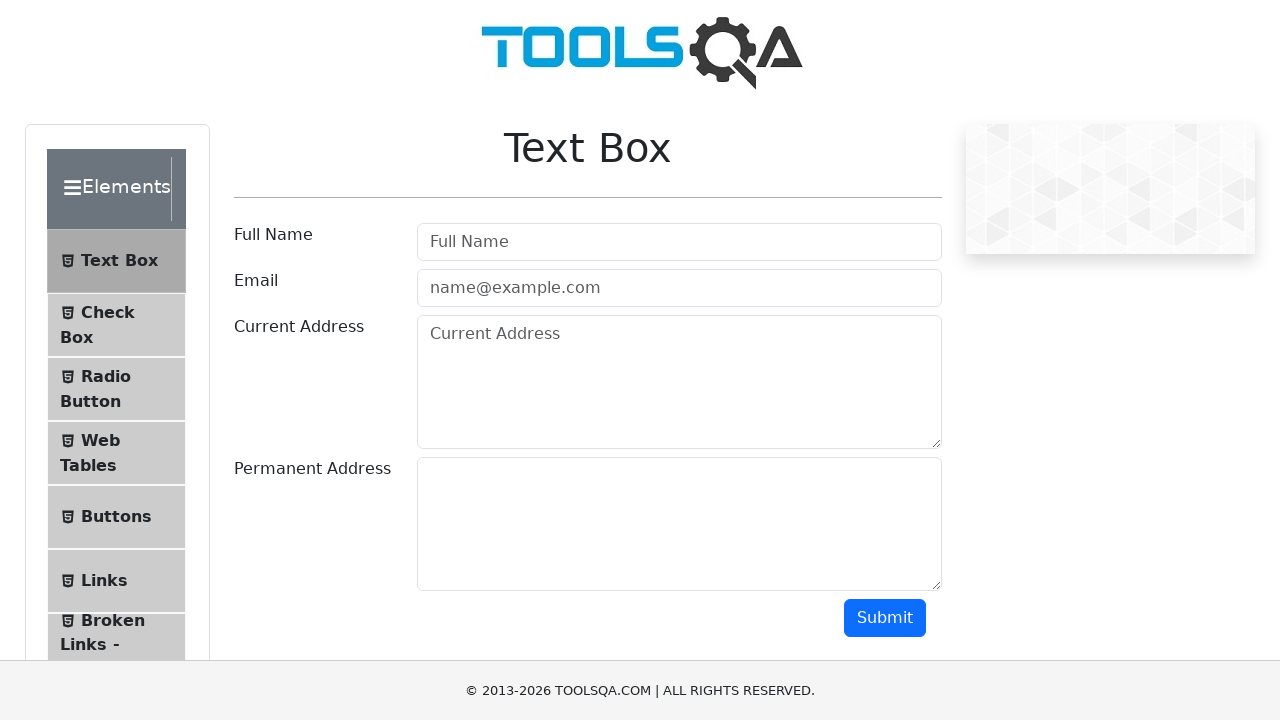

Form fields loaded and became visible
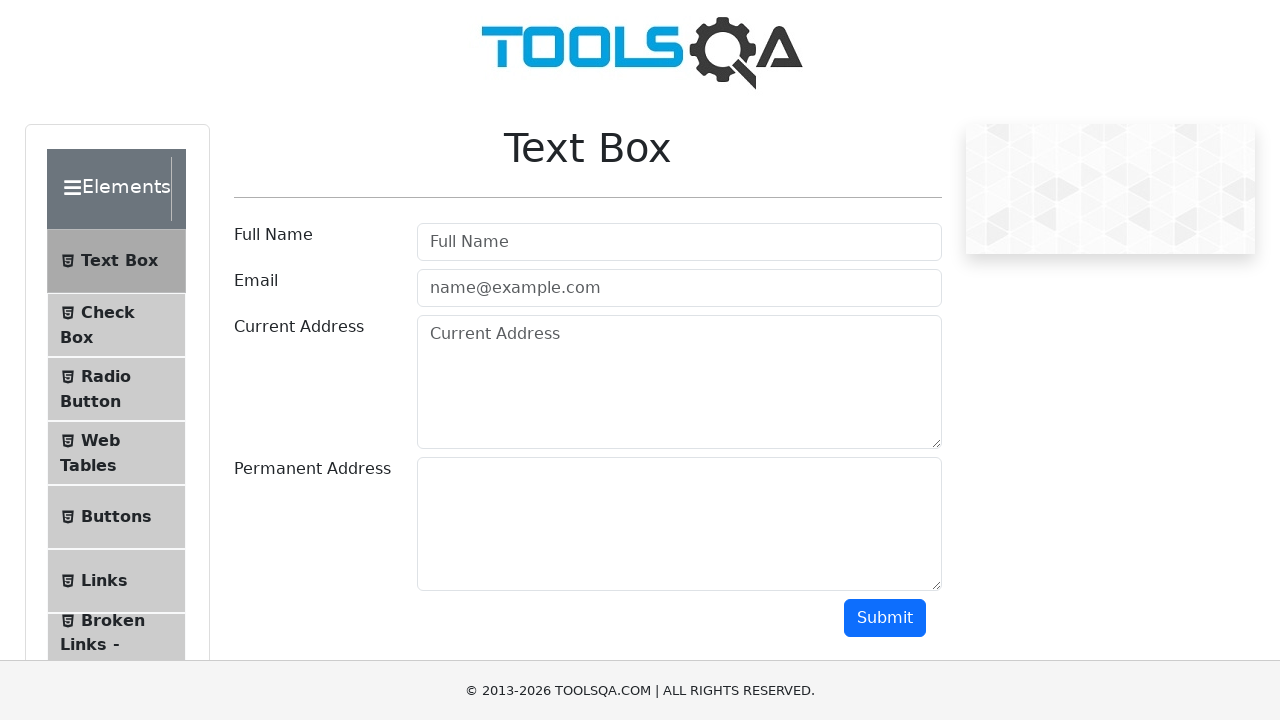

Filled Full Name field with 'Test Name' on input[id="userName"]
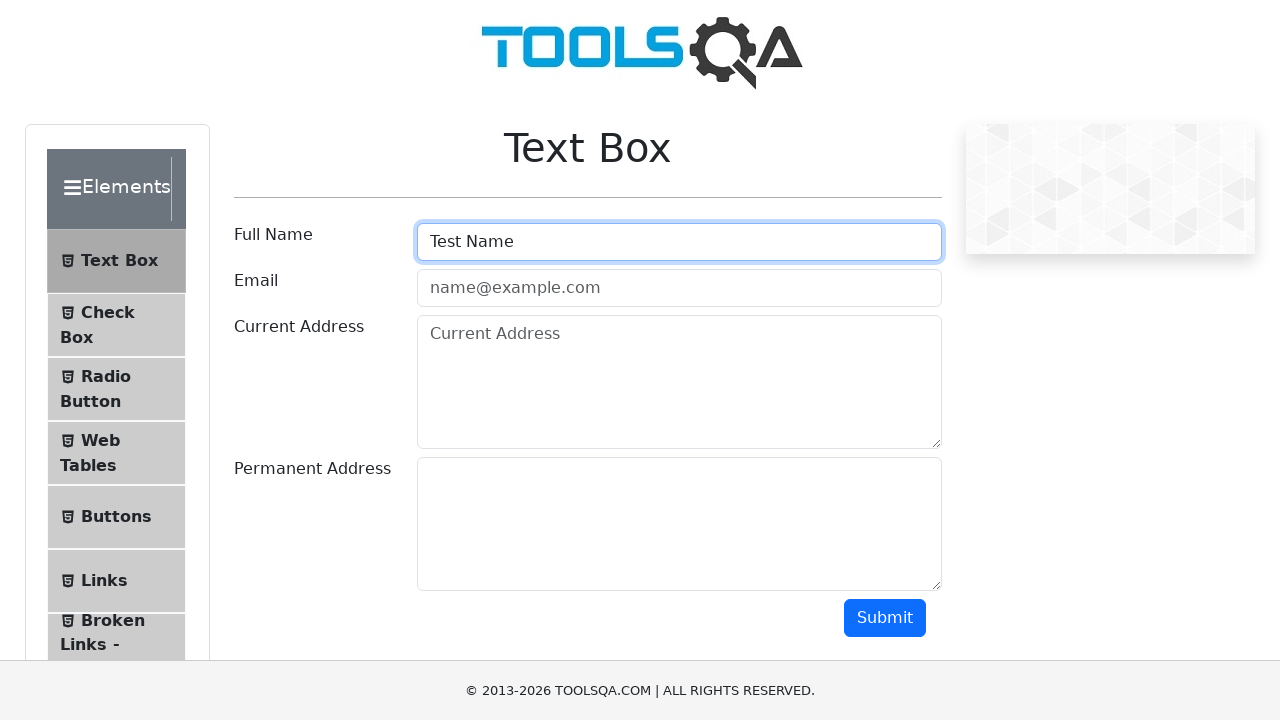

Filled Email field with invalid email 'test' on input[id="userEmail"]
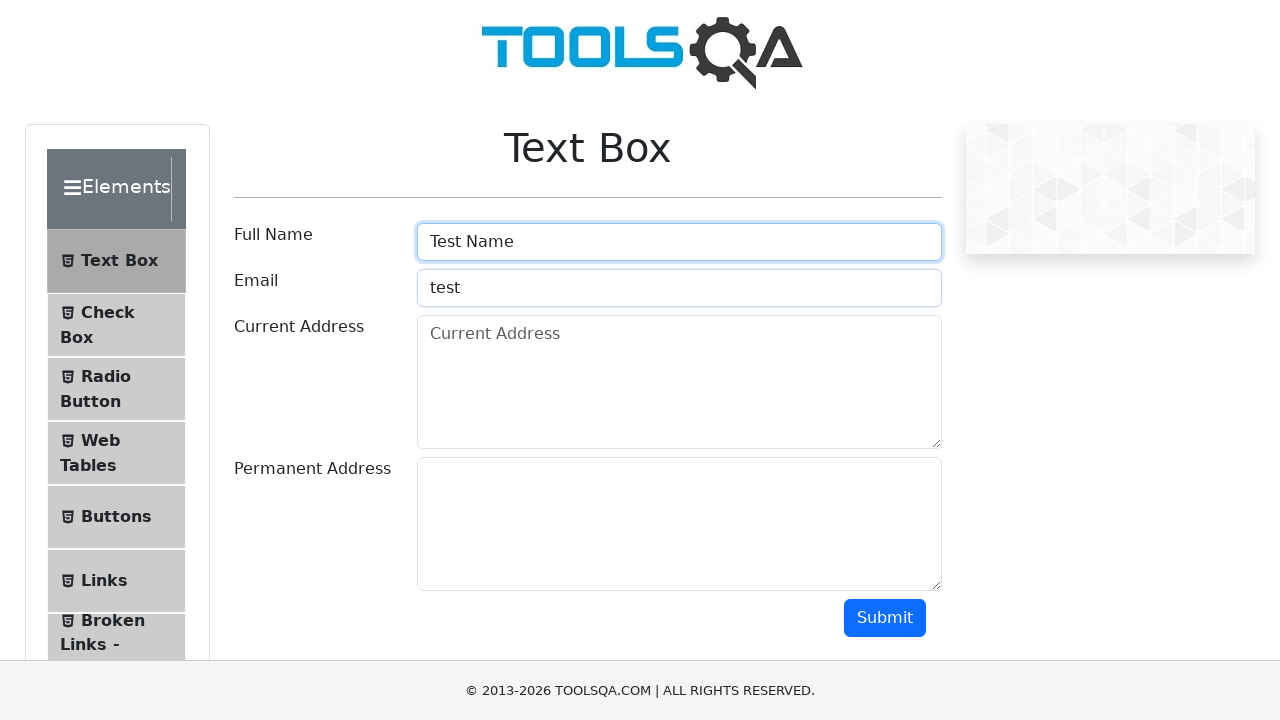

Filled Current Address field with 'Test Location' on textarea[id="currentAddress"]
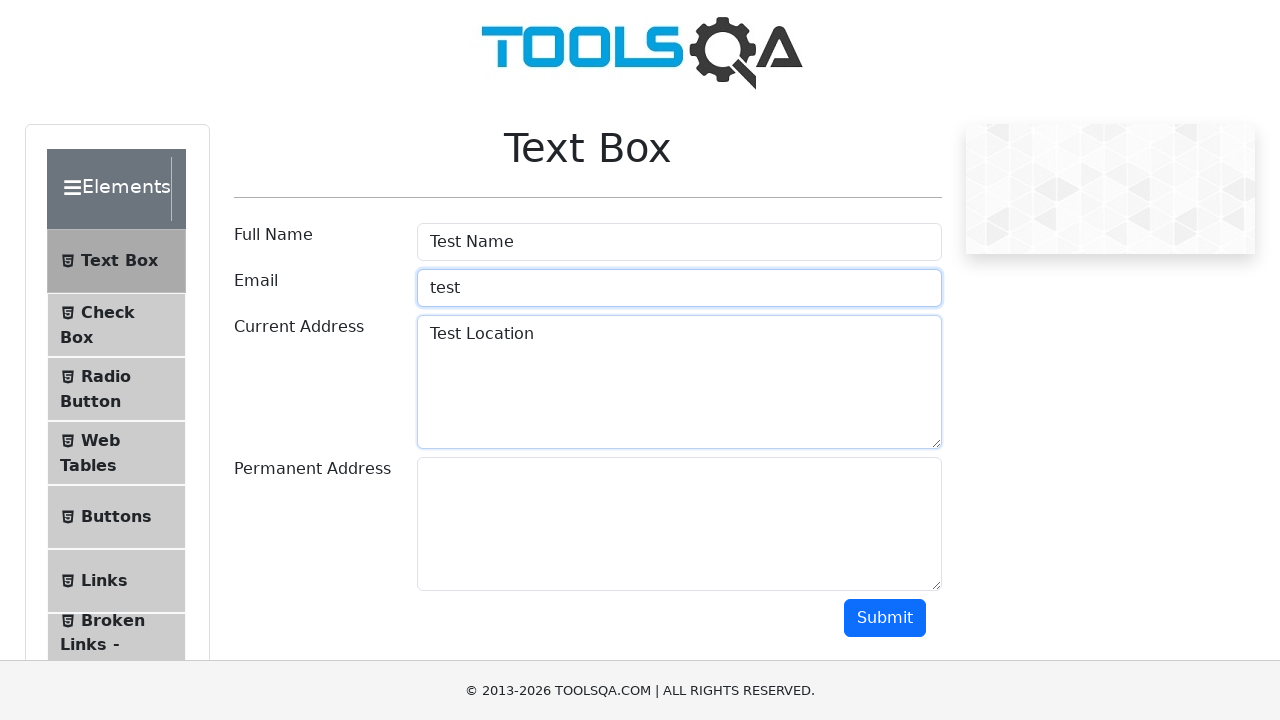

Filled Permanent Address field with 'Test Location' on textarea[id="permanentAddress"]
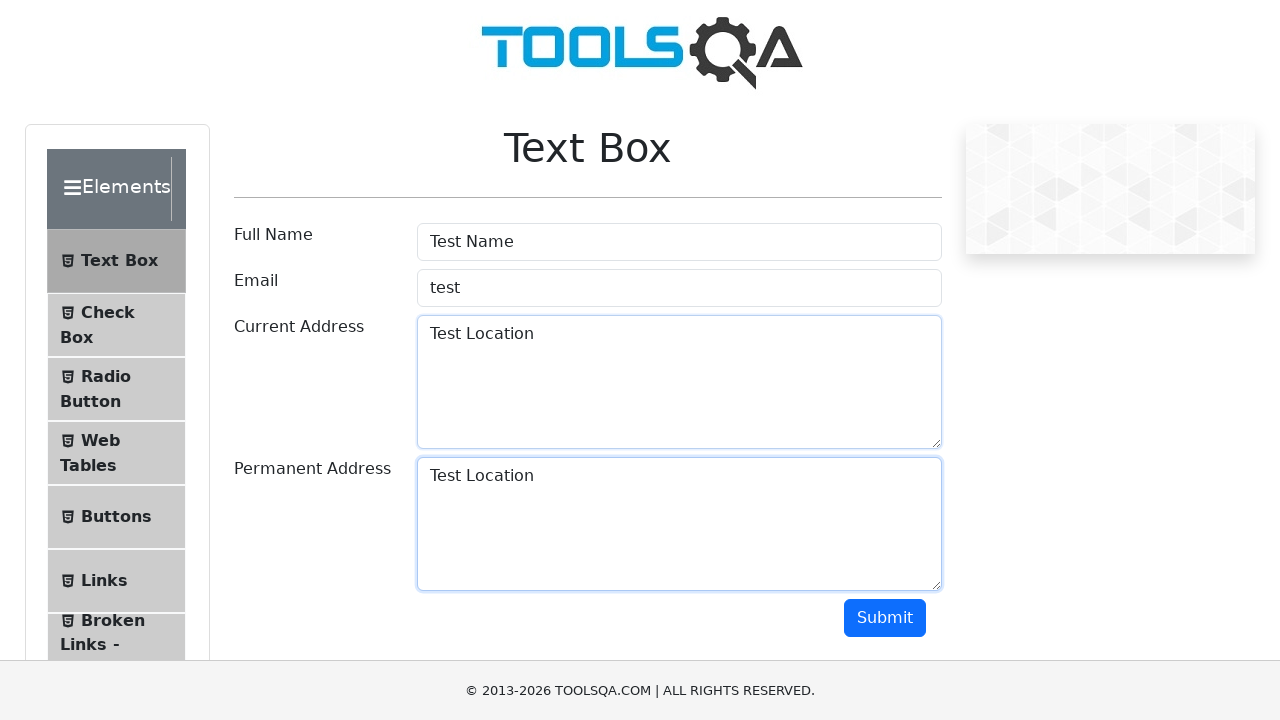

Clicked the Submit button to attempt form submission at (885, 618) on button[id="submit"]
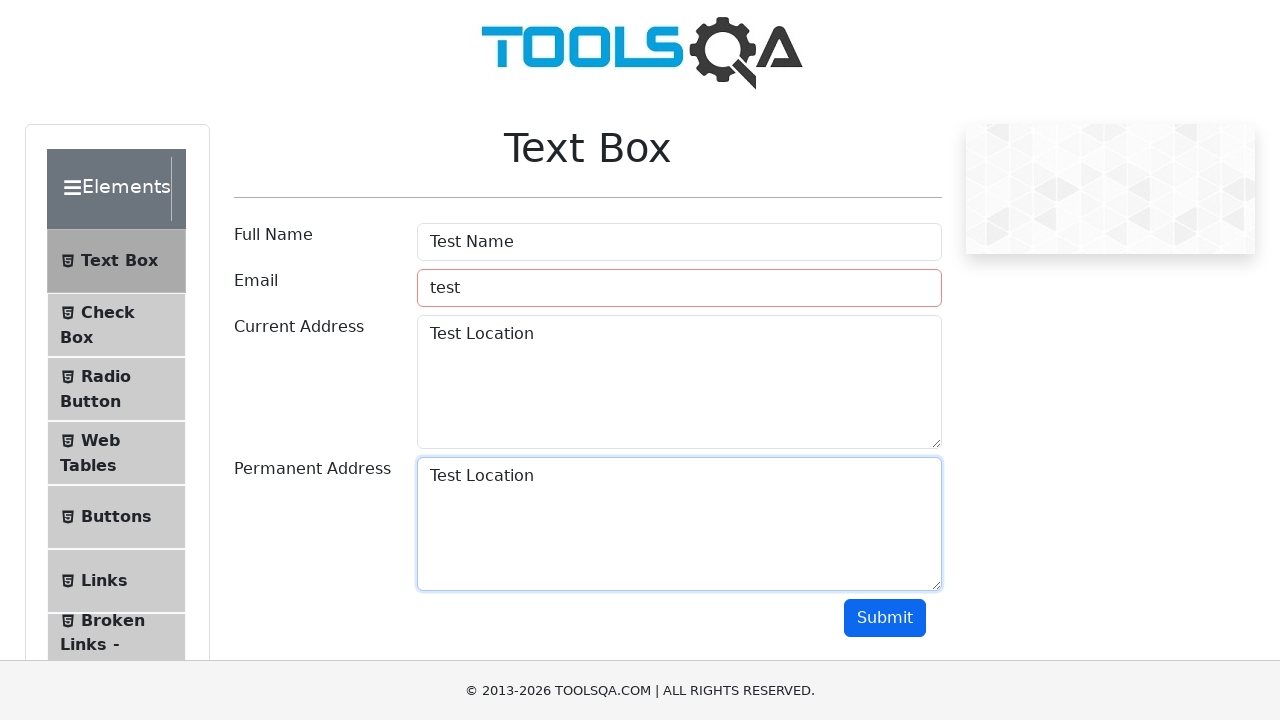

Email field now displays error state due to invalid email format
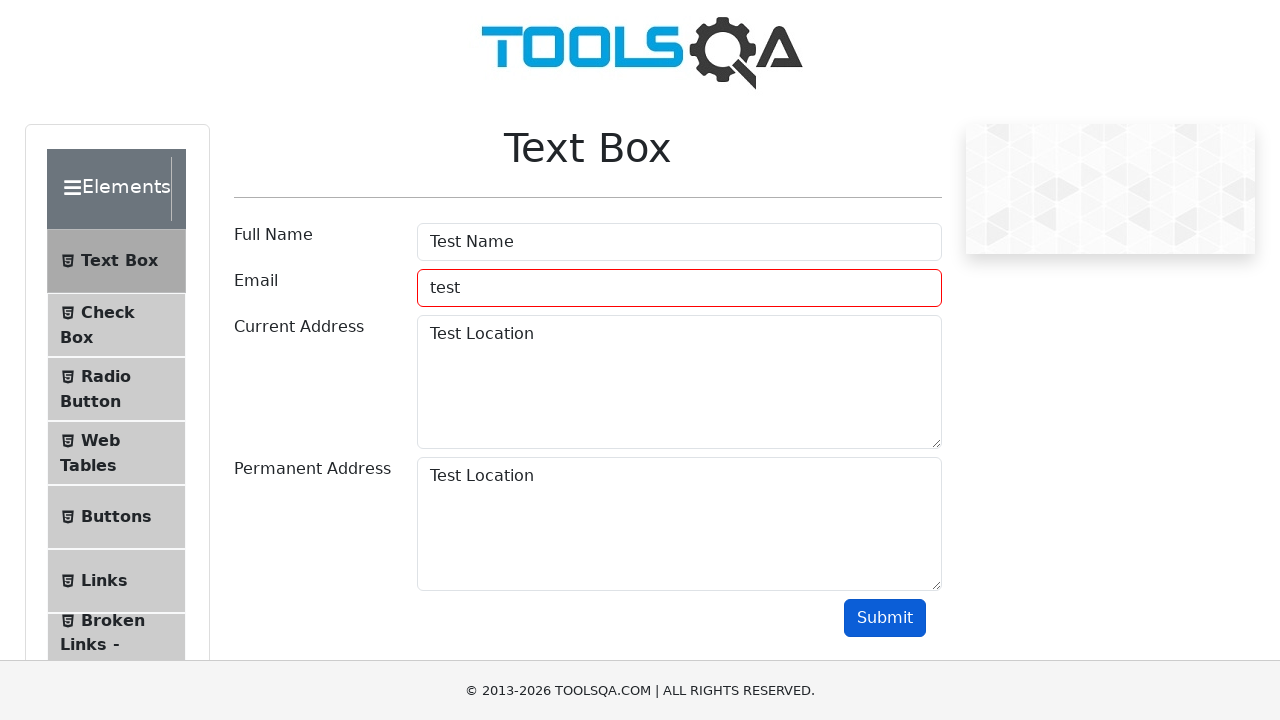

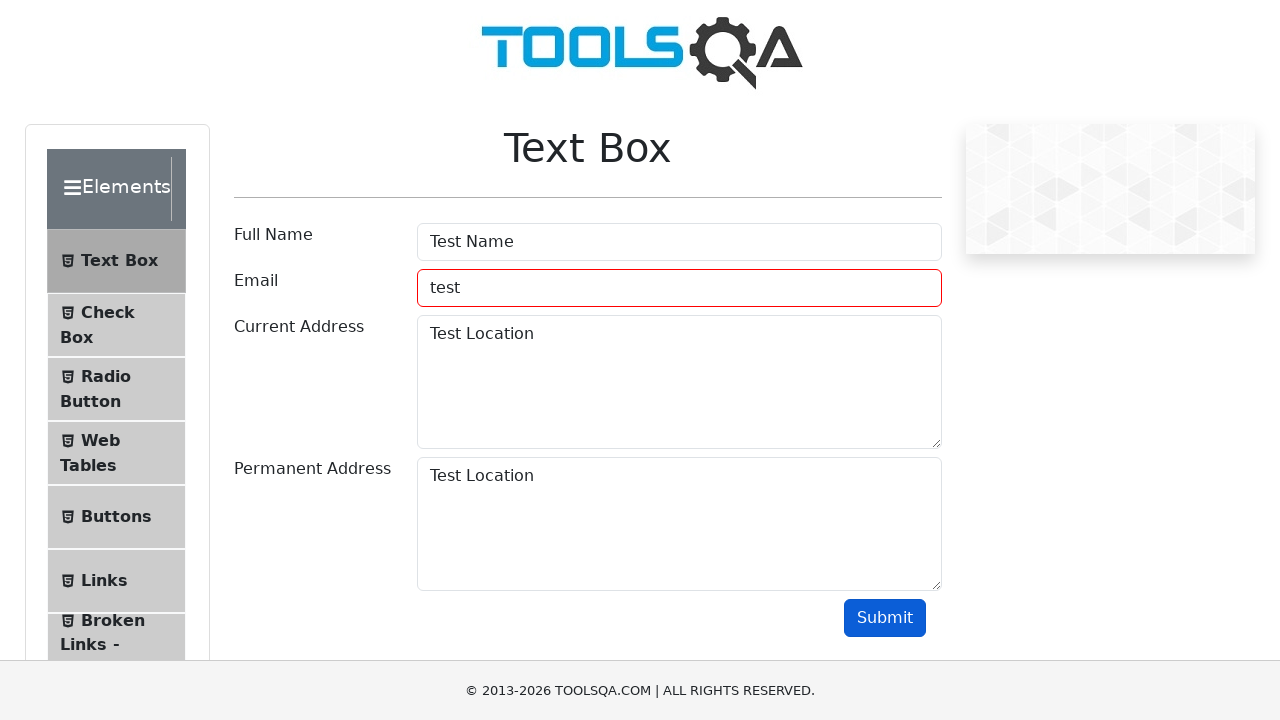